Tests navigation to the infinite scroll page by clicking on the infinite scroll link from the homepage, demonstrating basic page navigation and click interactions.

Starting URL: https://the-internet.herokuapp.com/

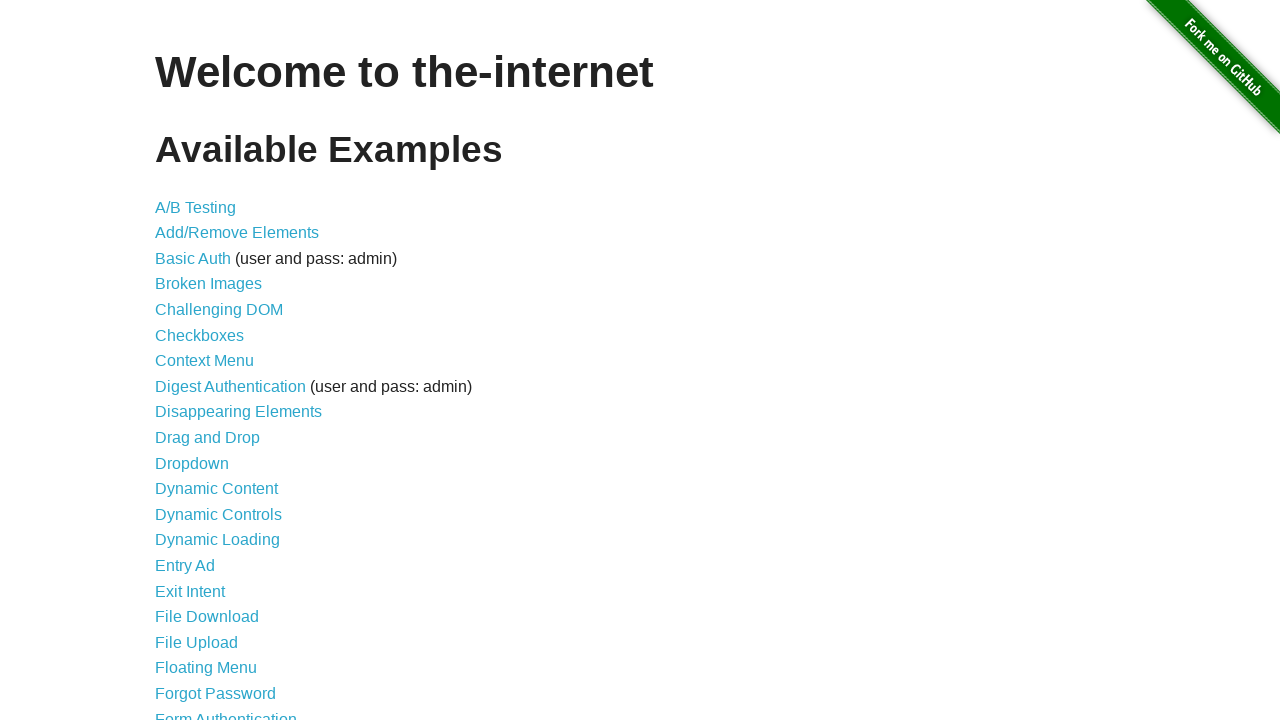

Clicked on the infinite scroll link from the homepage at (201, 360) on a[href*='infinite']
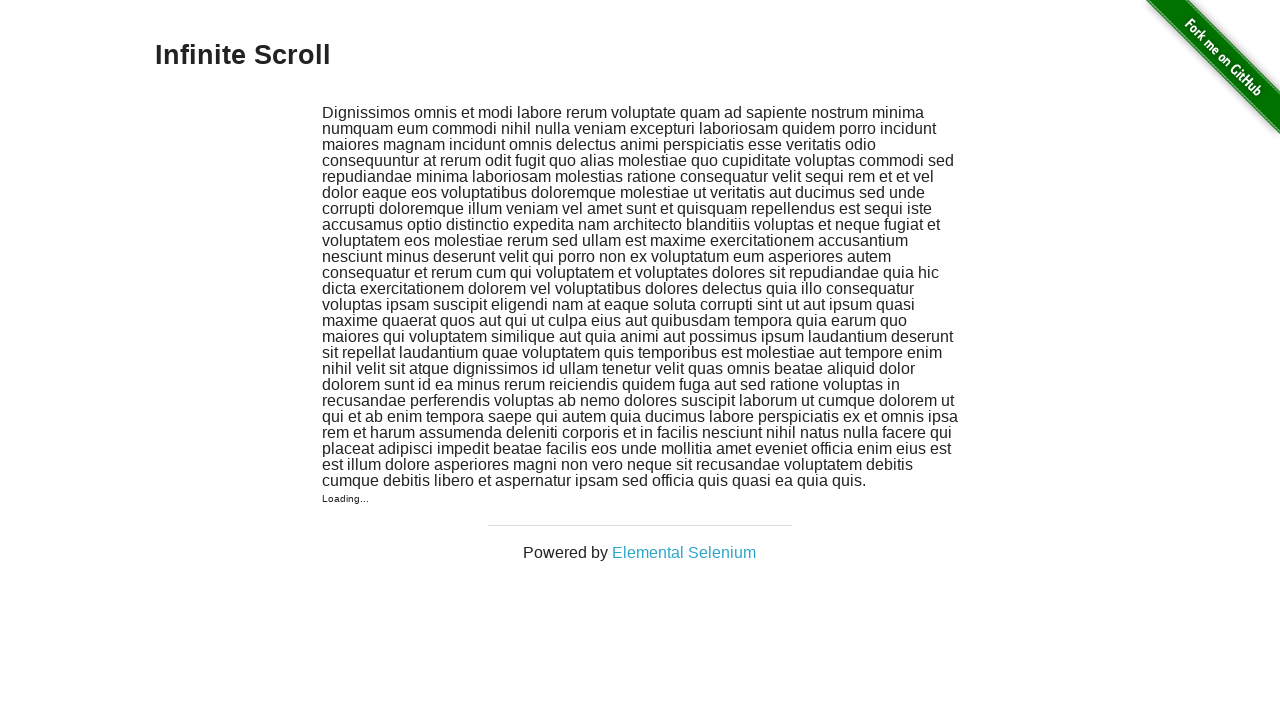

Infinite scroll page loaded and jscroll-inner element appeared
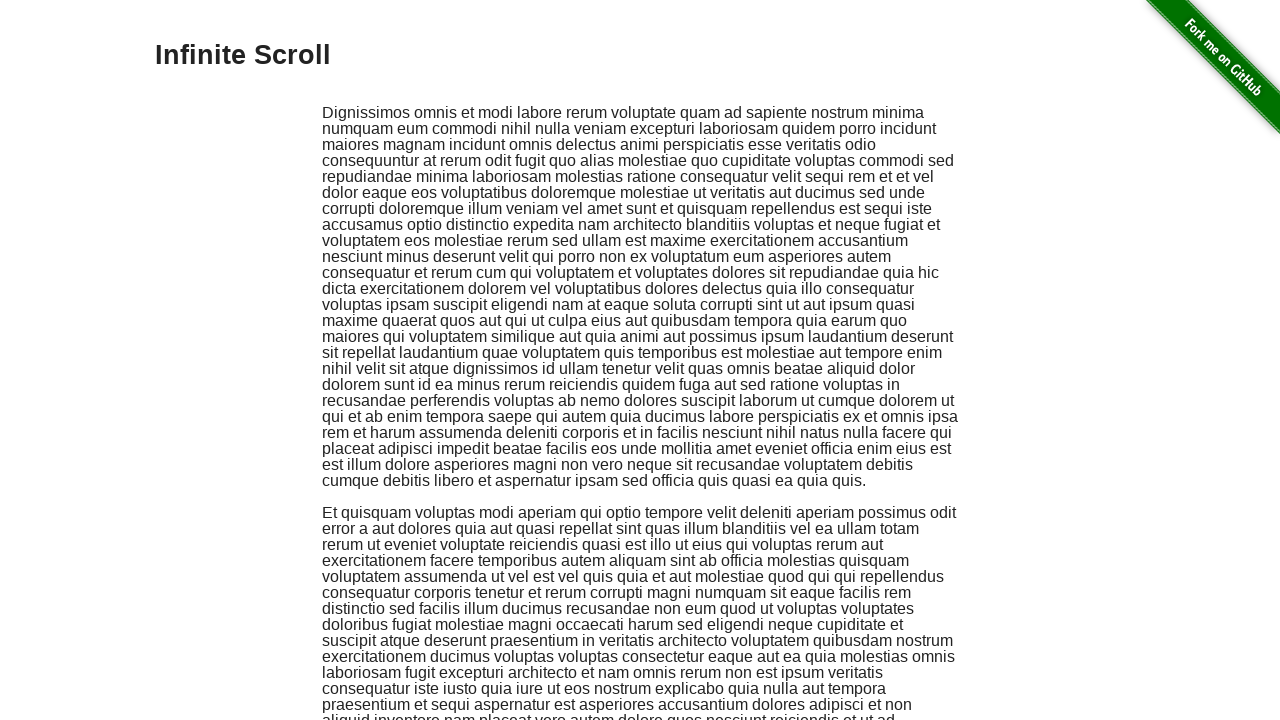

Scrolled down 1000 pixels to trigger infinite scroll loading
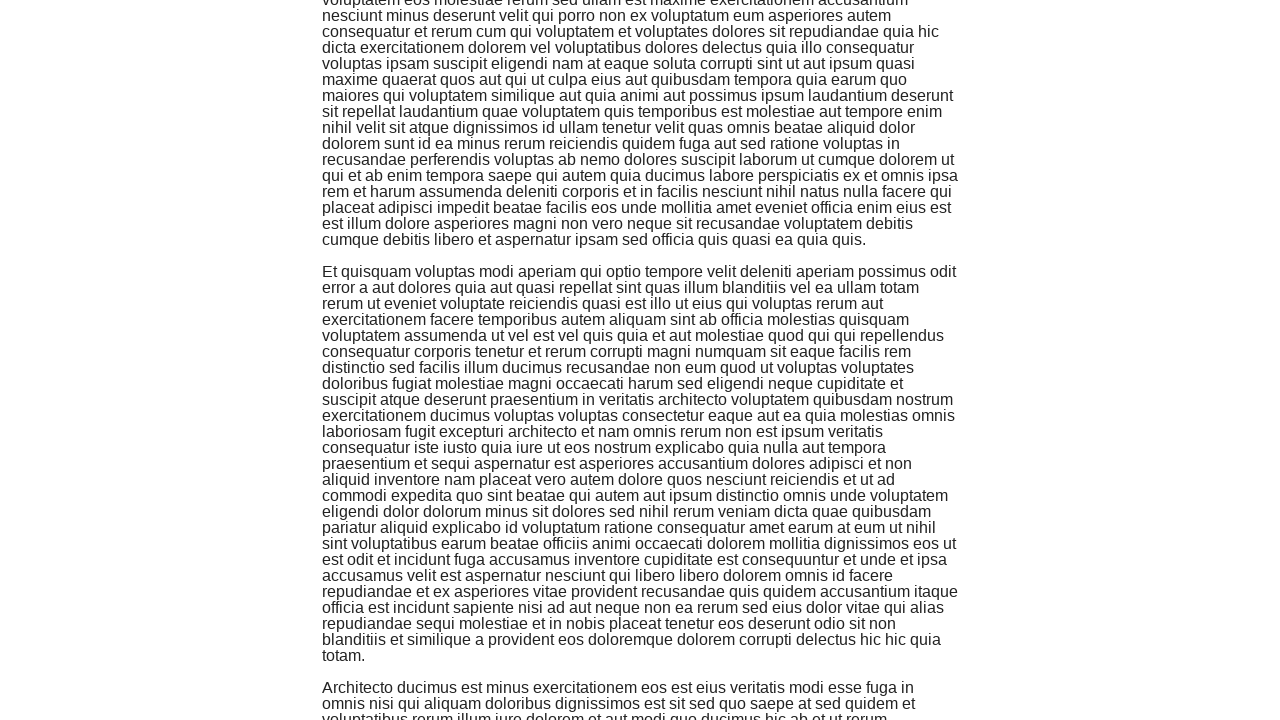

Waited 1 second for content to load
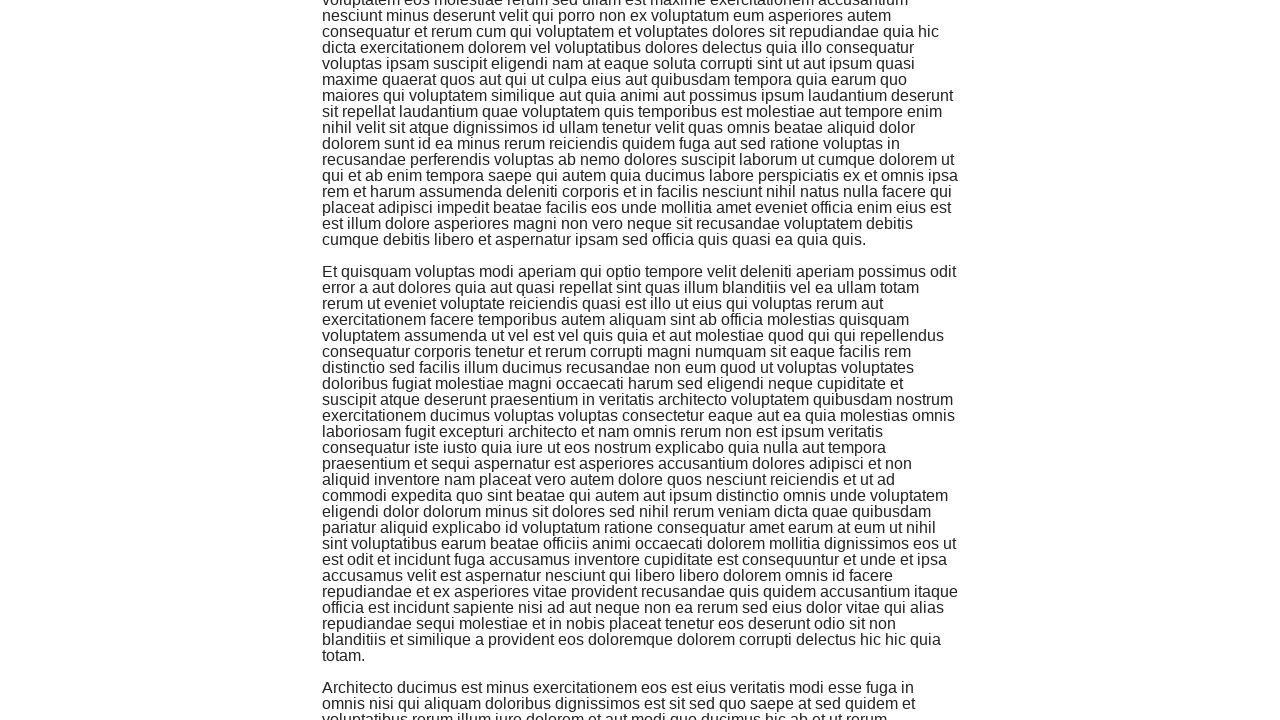

Scrolled to the bottom of the page
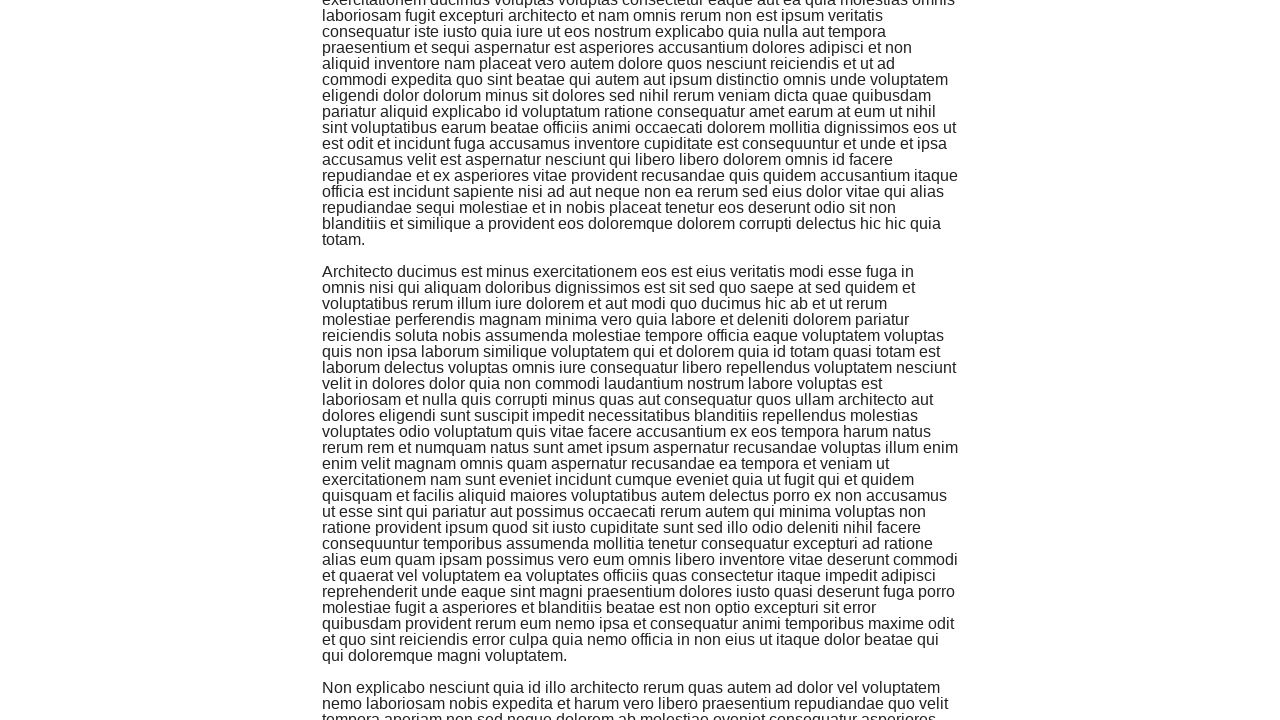

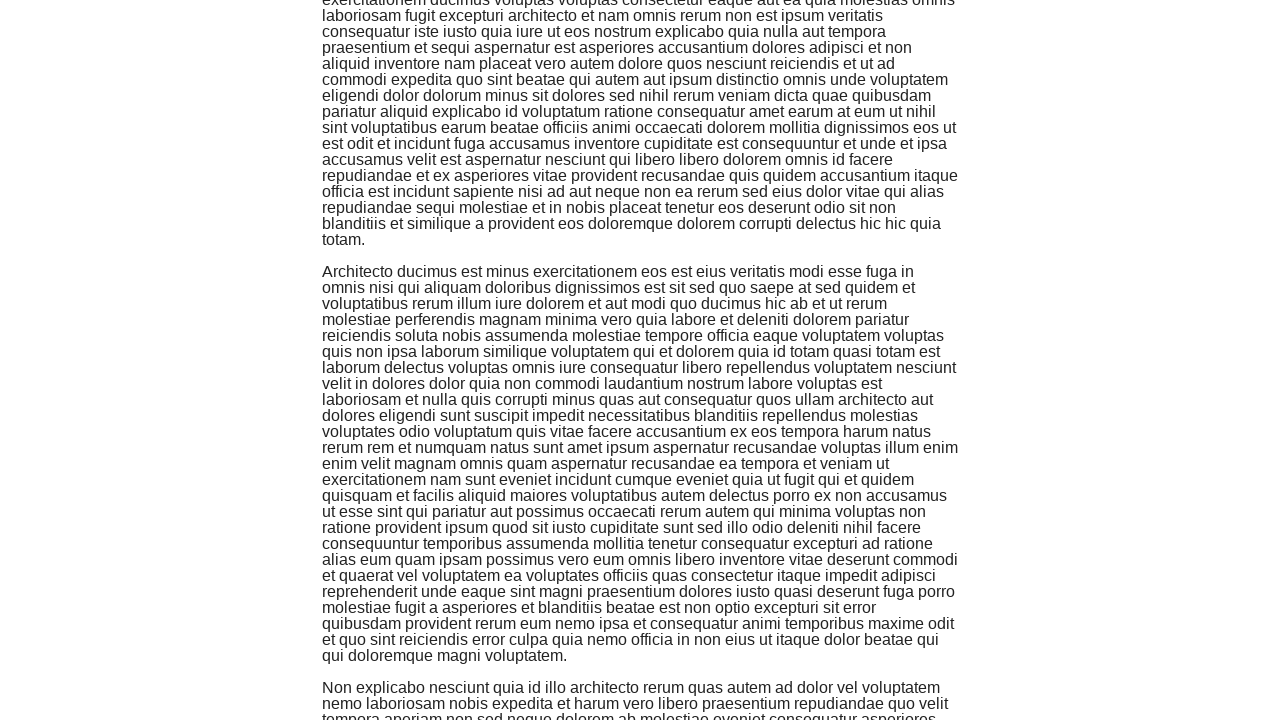